Navigates to Tesla France homepage and verifies the page loads correctly by checking the page title and meta description content

Starting URL: https://www.tesla.com/fr_FR/

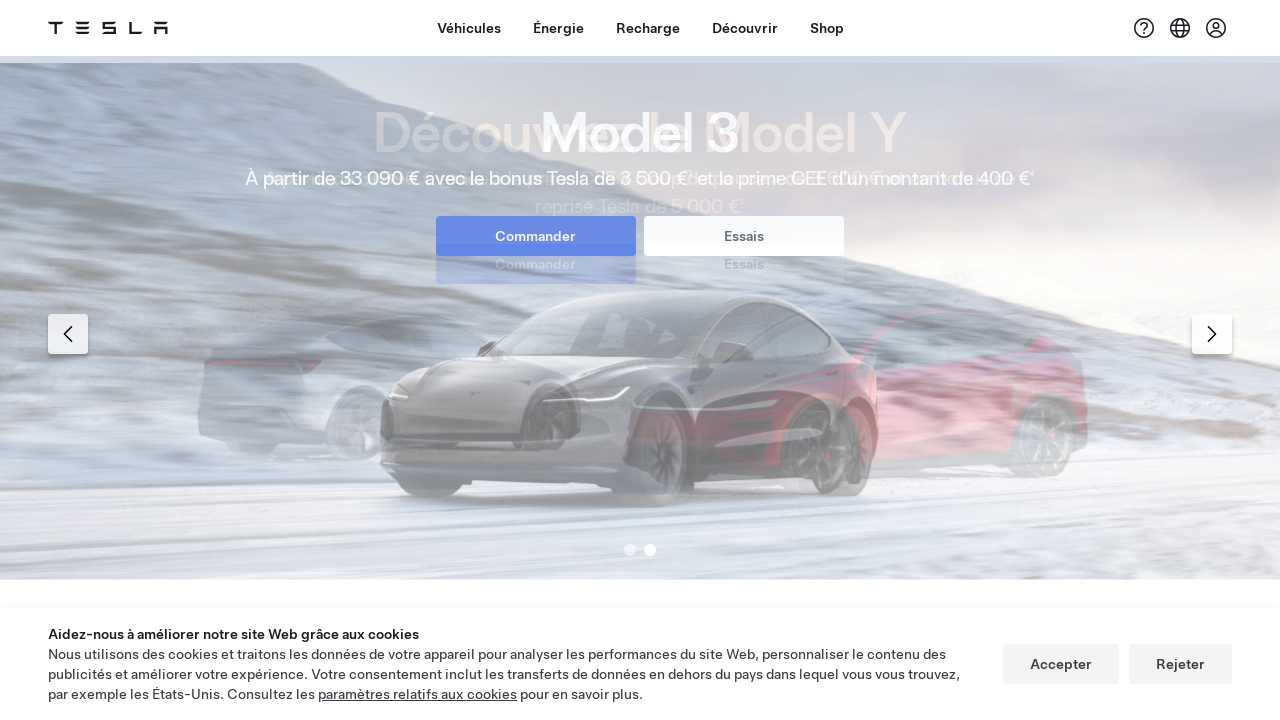

Waited for page to load with domcontentloaded state
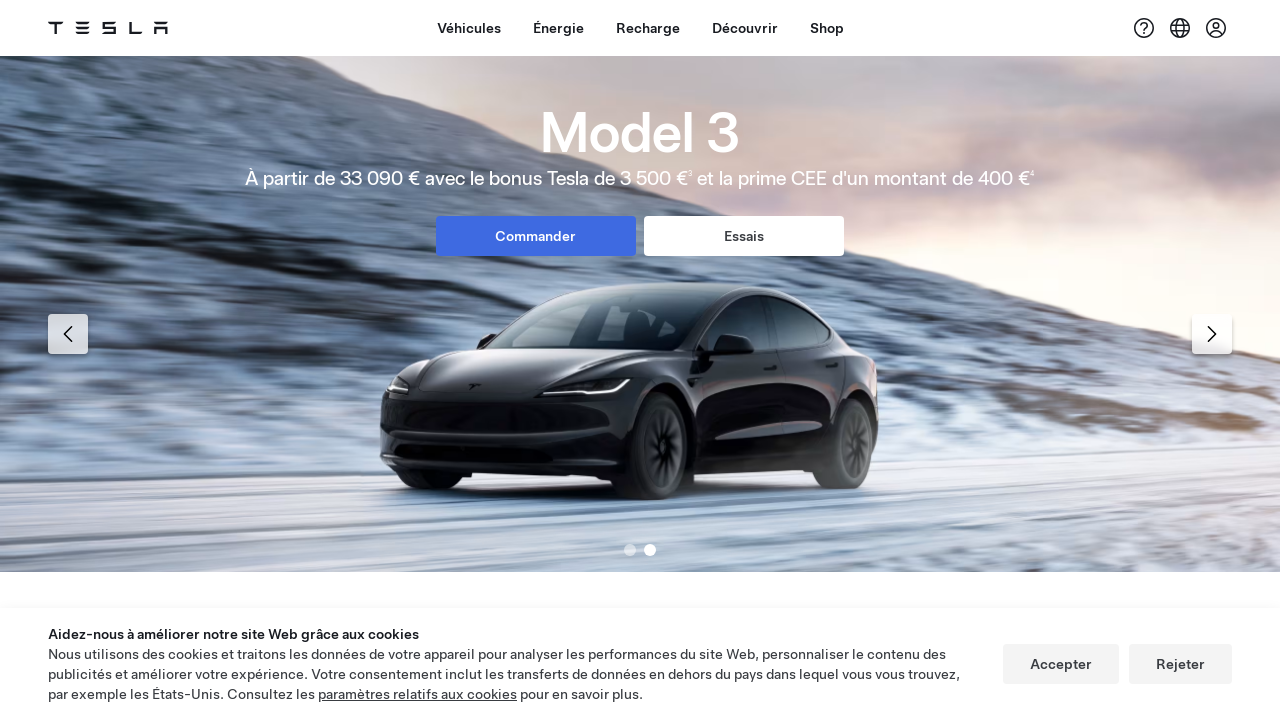

Retrieved page title: Voitures électriques, énergie solaire et propre | Tesla France
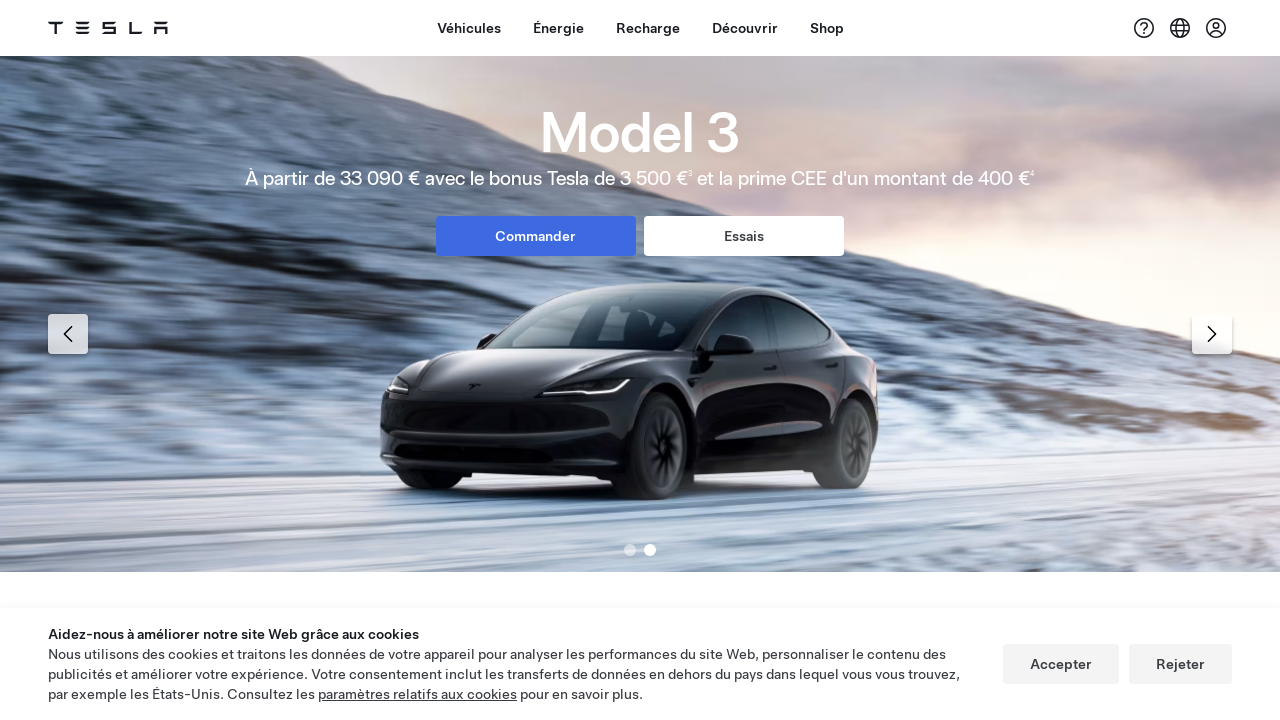

Verified page title contains 'Tesla'
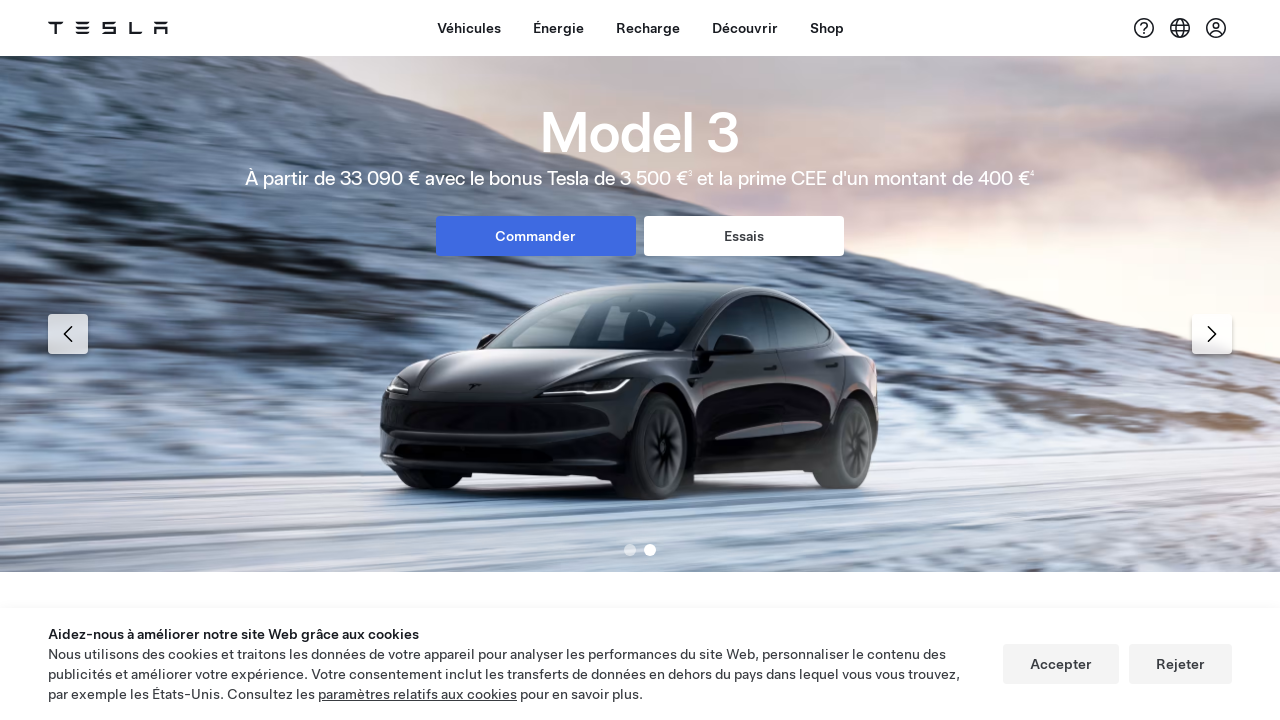

Retrieved meta description: Tesla construit un monde fondé sur une abondance extraordinaire grâce à l'IA, aux voitures électriques, à l'énergie solaire, aux batteries domestiques et aux solutions intégrées d'énergie renouvelable pour les particuliers et les entreprises.
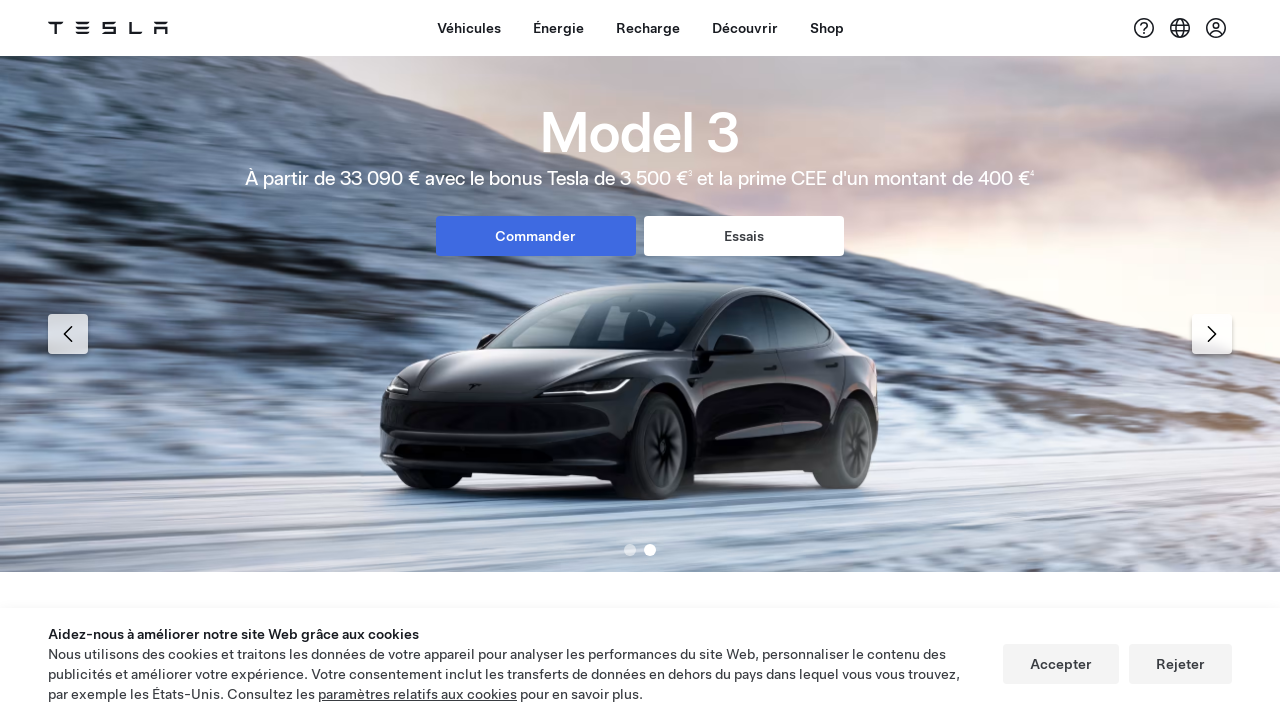

Verified meta description exists
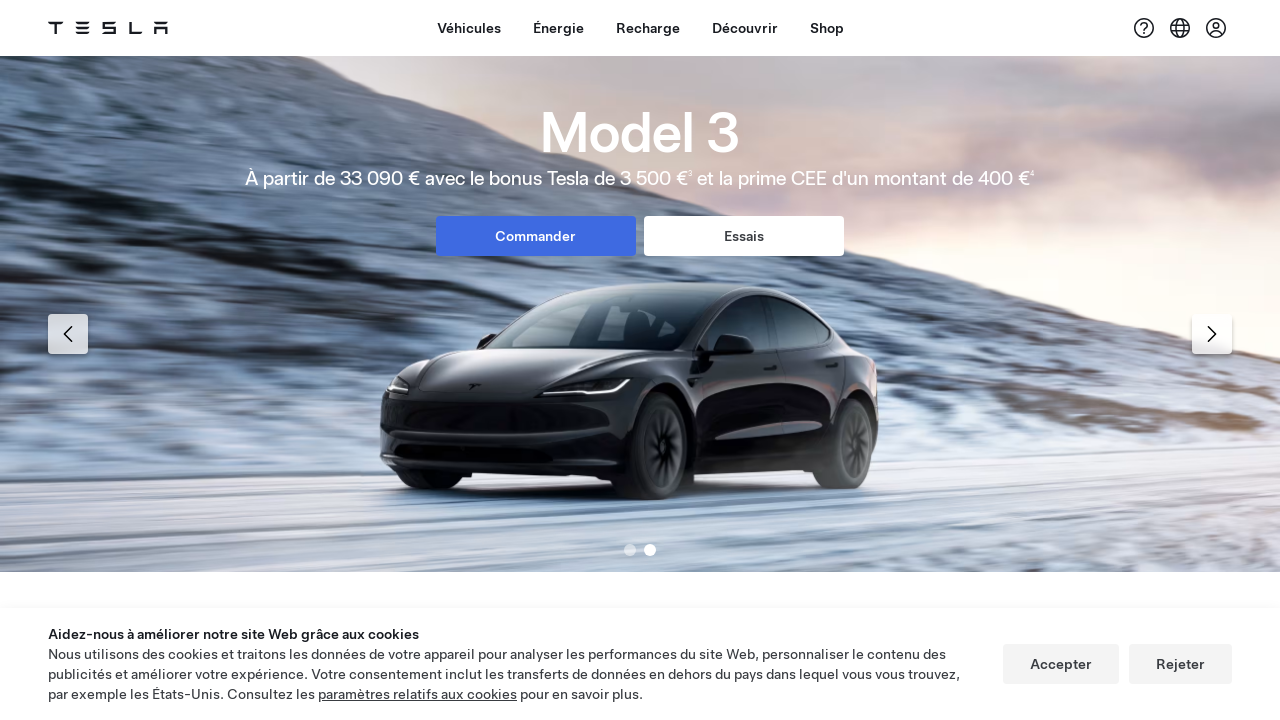

Verified meta description contains 'Tesla' or 'électrique'
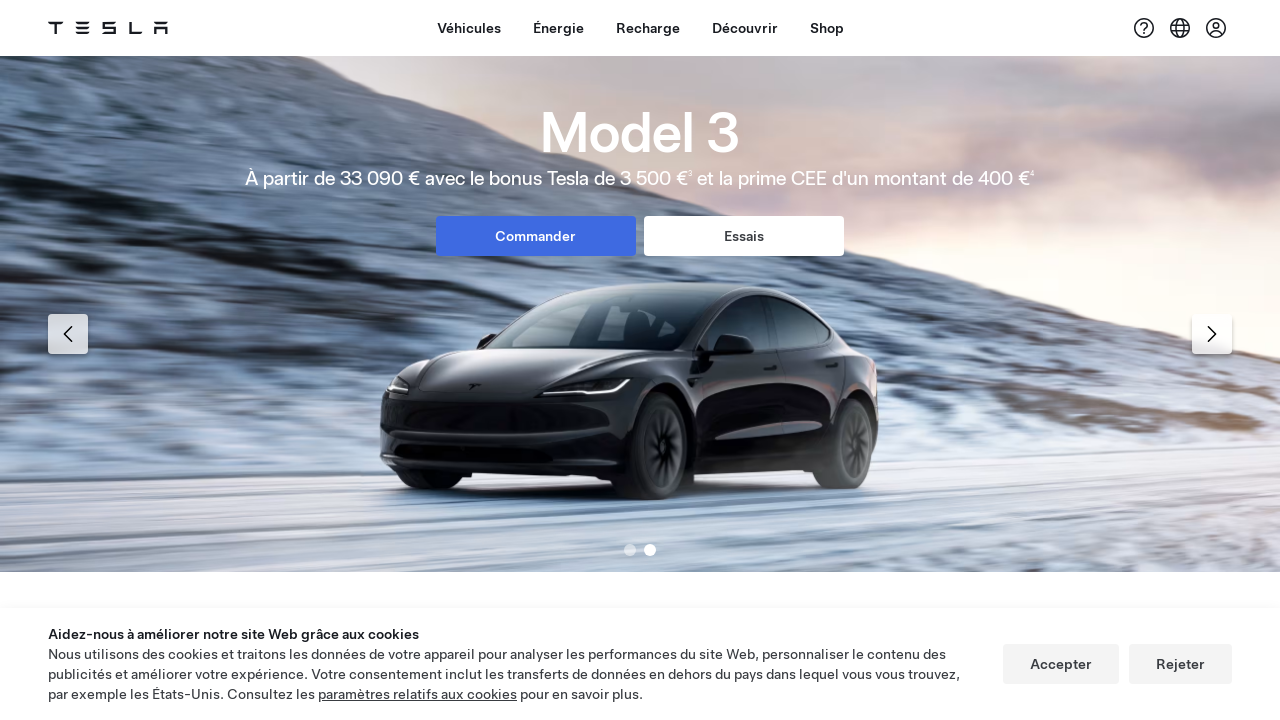

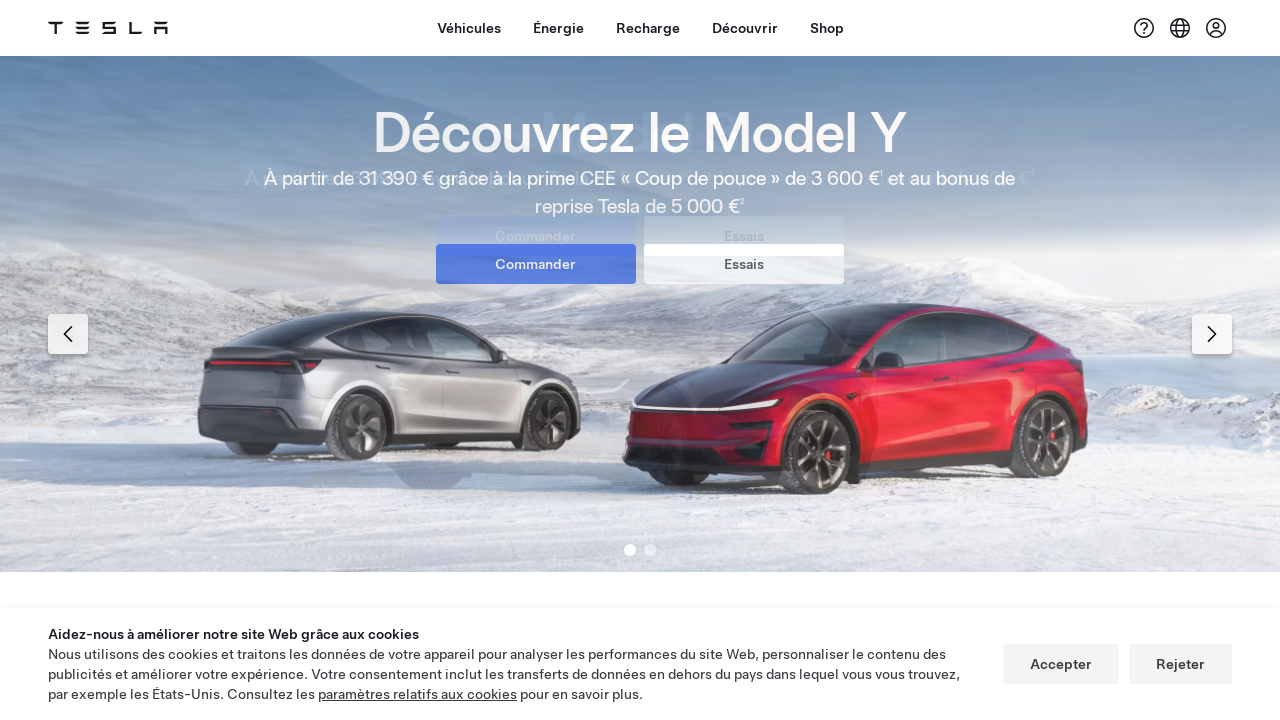